Tests opening a new browser window by clicking a button, switching to the new window, and verifying the heading text is displayed

Starting URL: https://demoqa.com/browser-windows

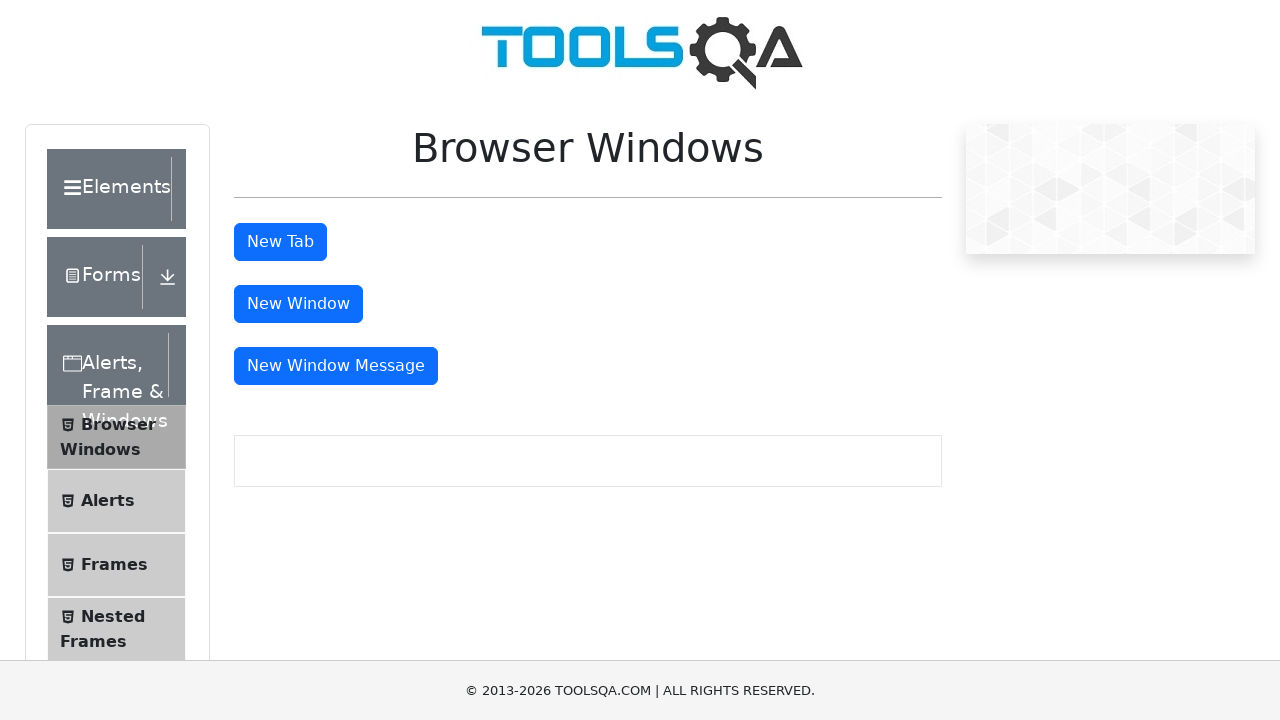

Clicked the new window button at (298, 304) on [id='windowButton']
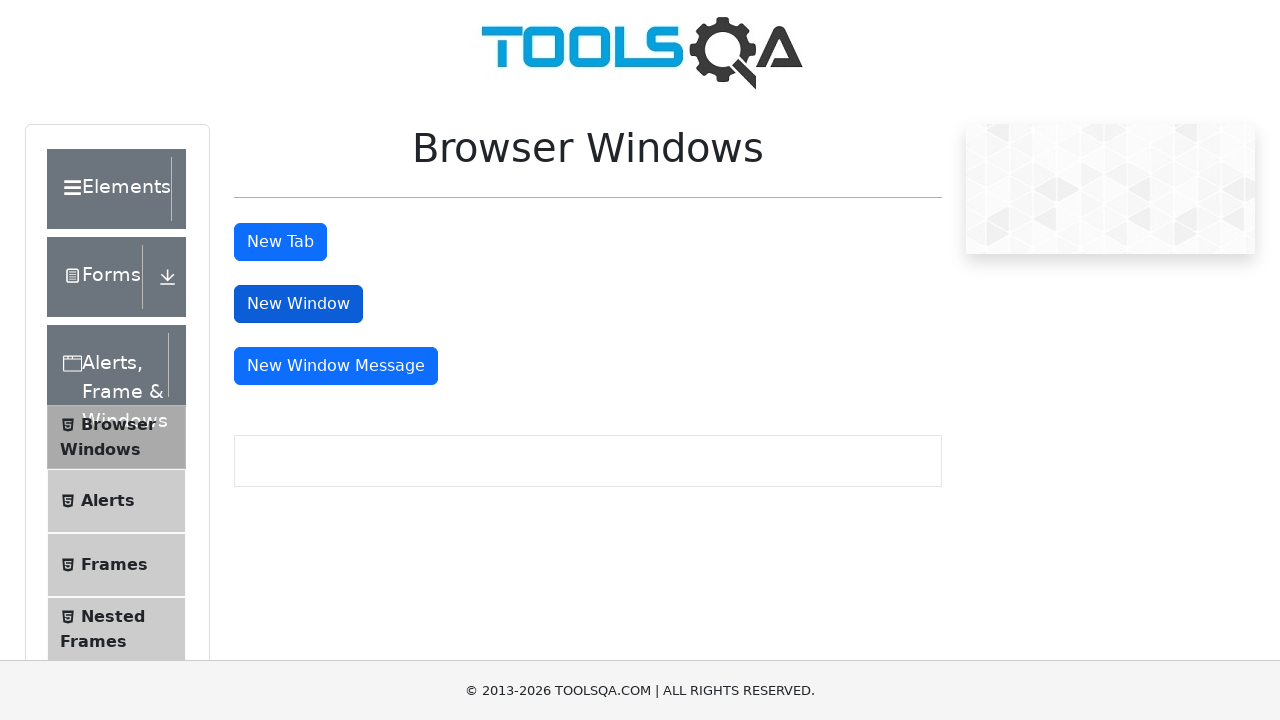

Clicked new window button and waiting for new page to open at (298, 304) on [id='windowButton']
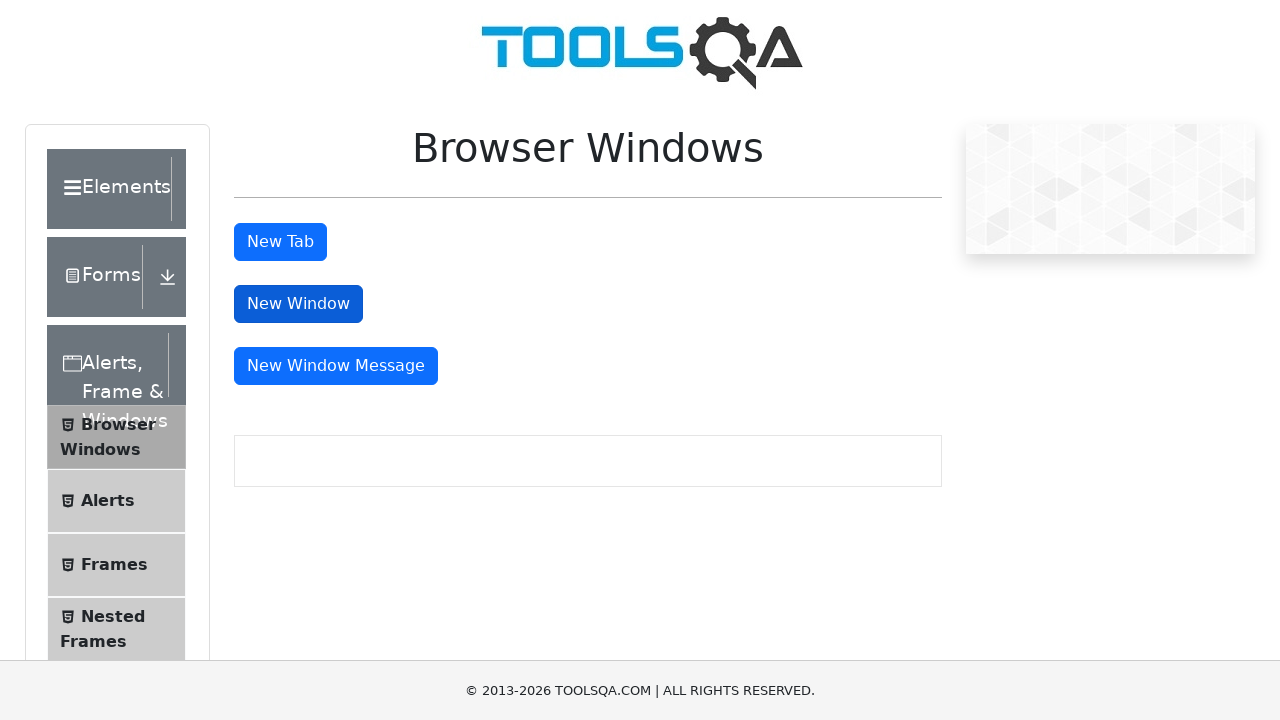

New window page object obtained
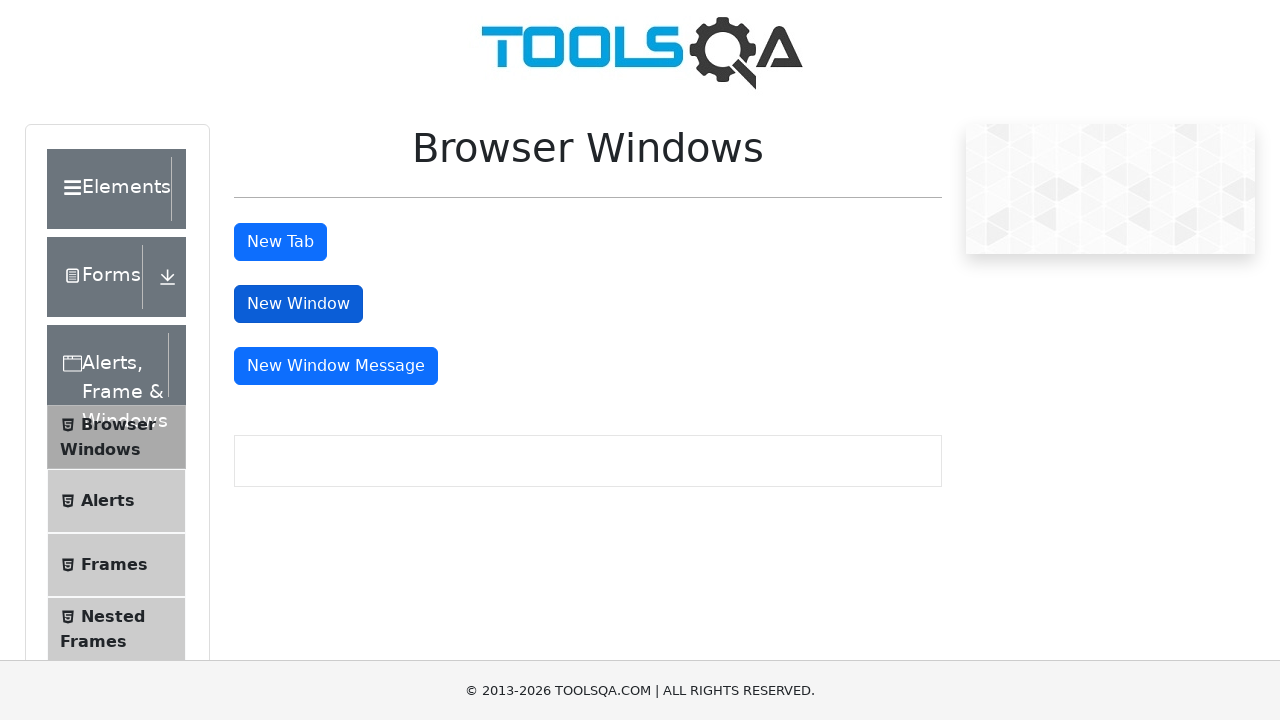

Sample heading element loaded in new window
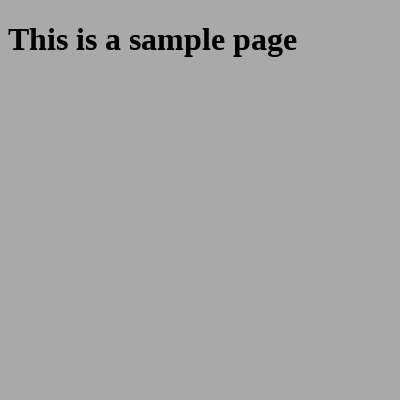

Retrieved heading text: This is a sample page
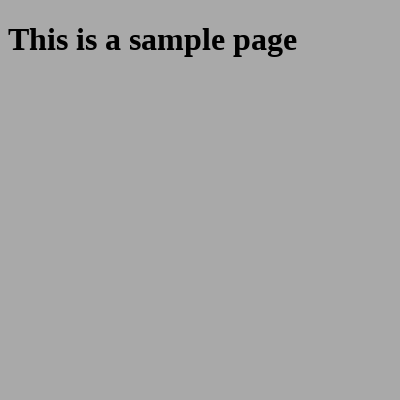

Typed 'TESTTEXT' into the heading element
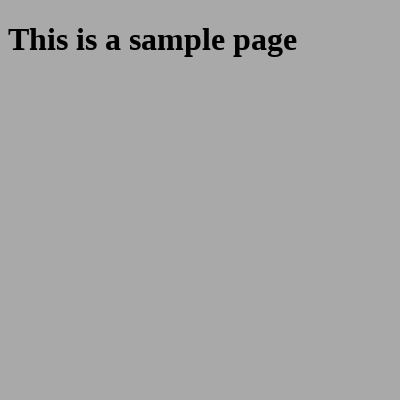

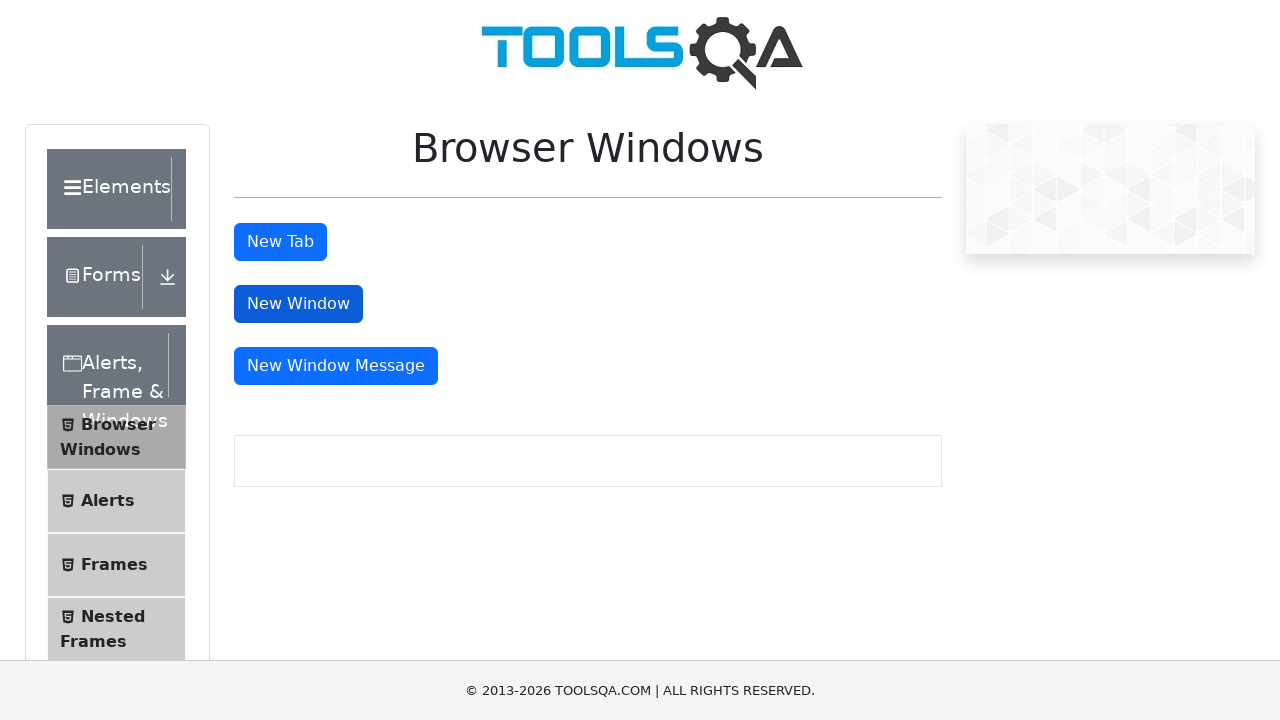